Tests checkbox functionality by locating two checkboxes, clicking them if they are not already selected, and verifying both checkboxes end up in a selected state.

Starting URL: https://the-internet.herokuapp.com/checkboxes

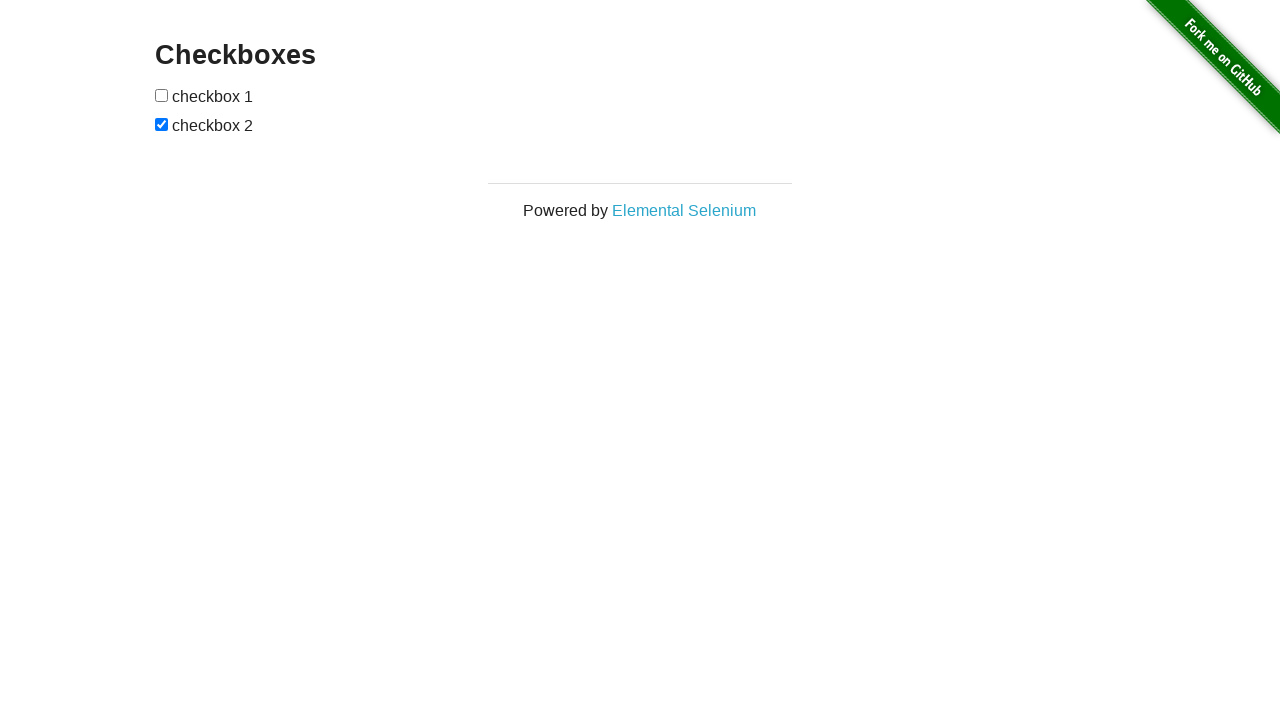

Located first checkbox element
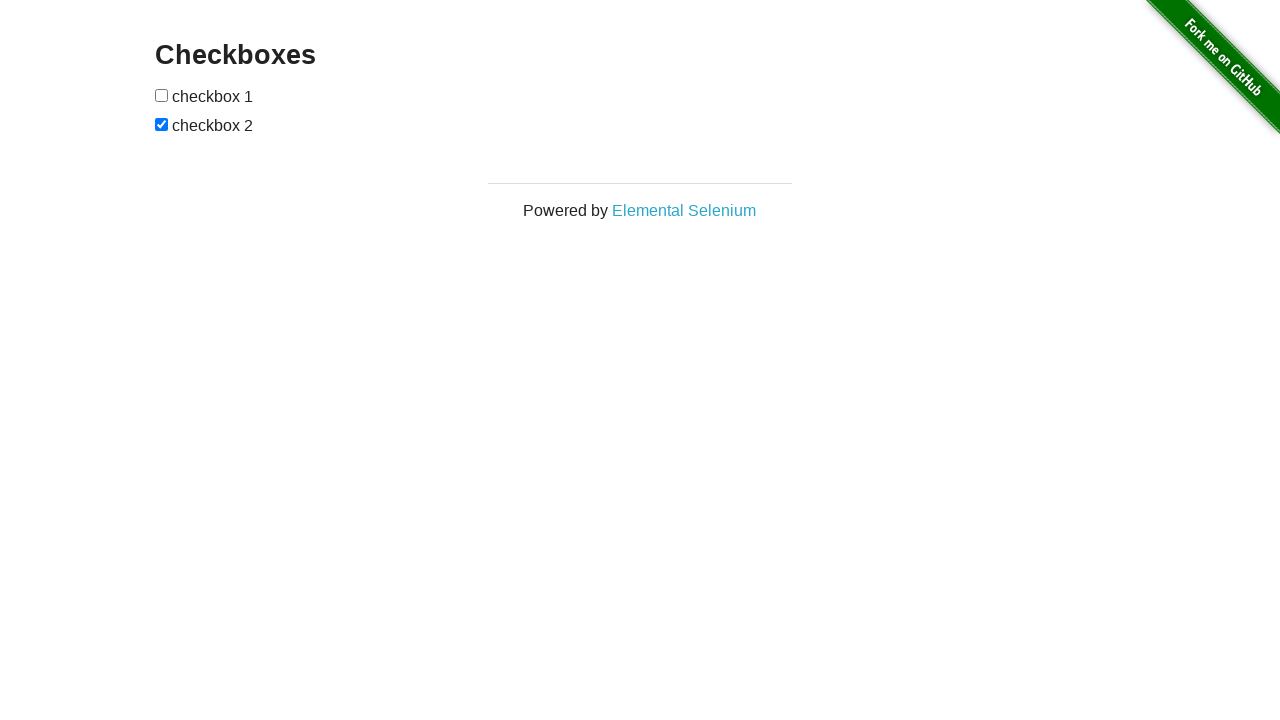

Located second checkbox element
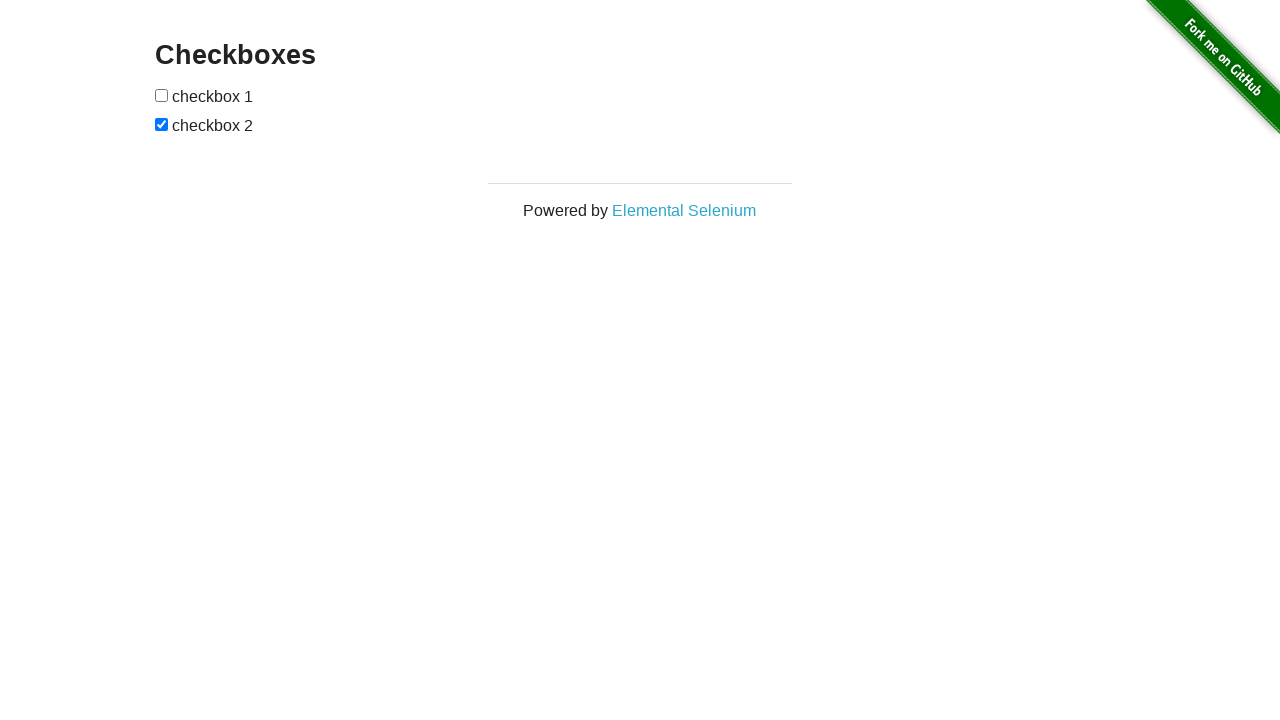

Checked if first checkbox is selected (it was not)
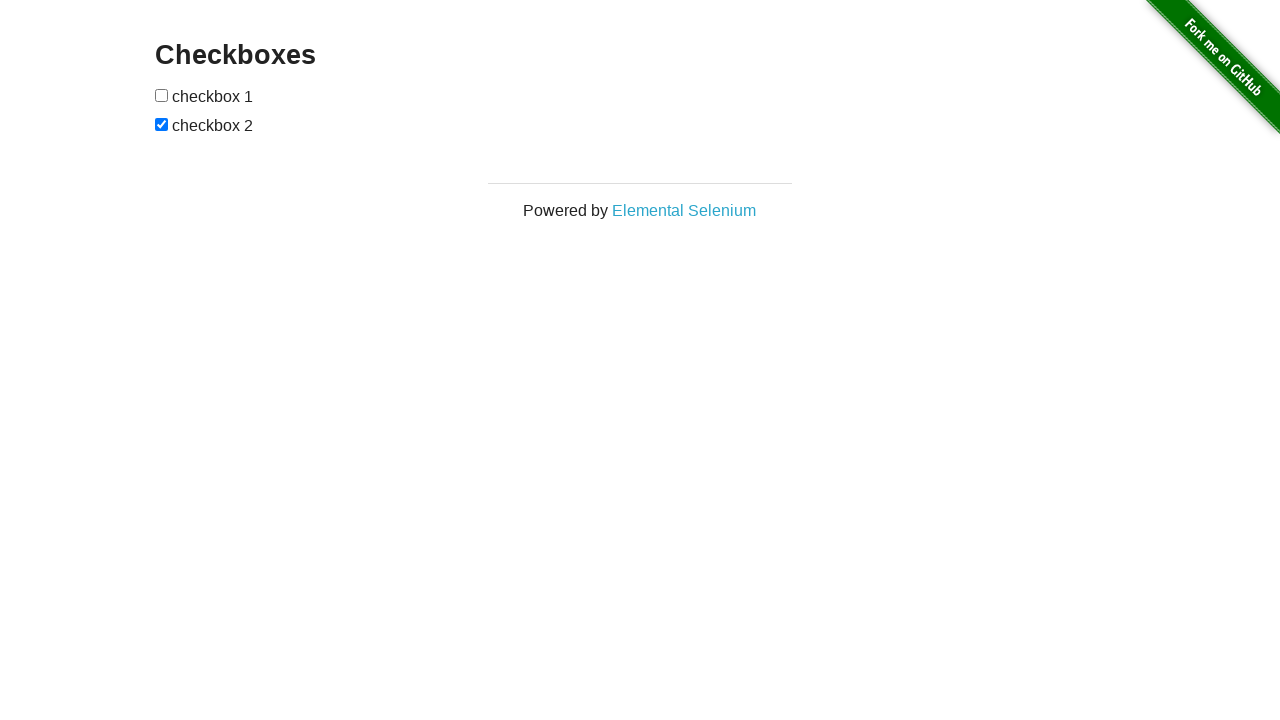

Clicked first checkbox to select it at (162, 95) on (//input[@type='checkbox'])[1]
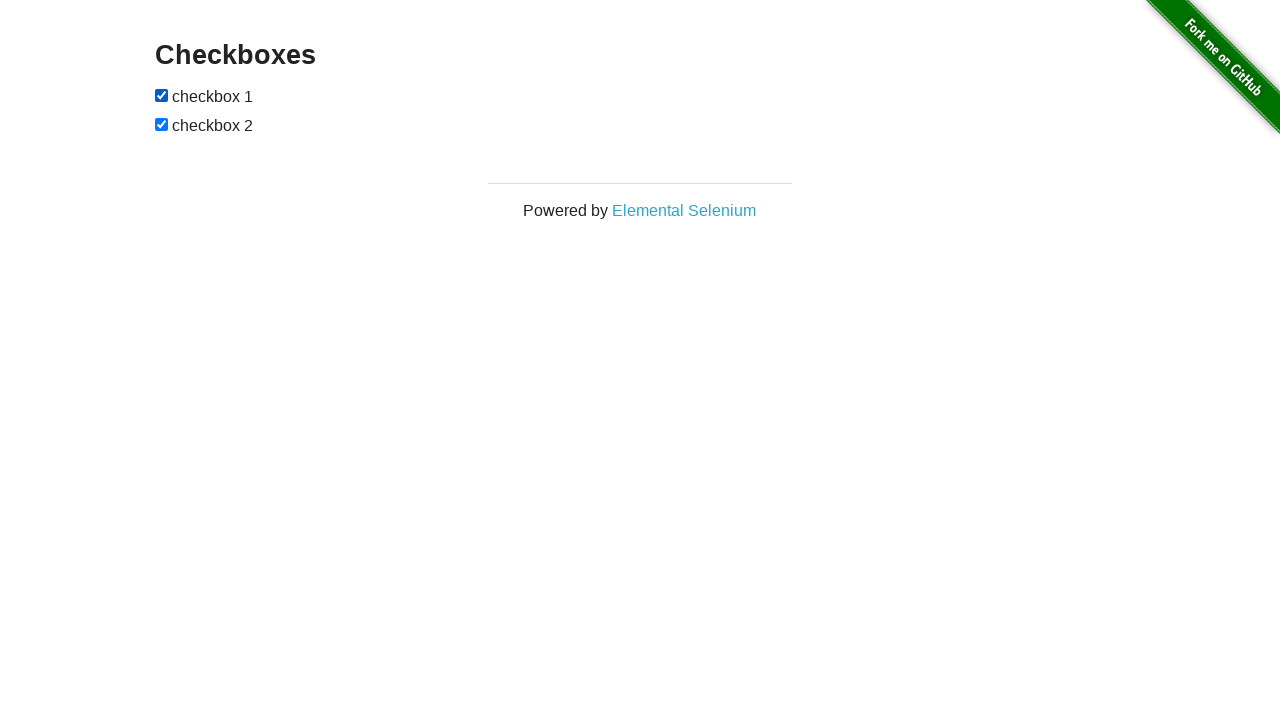

Checked if second checkbox is selected (it was already selected)
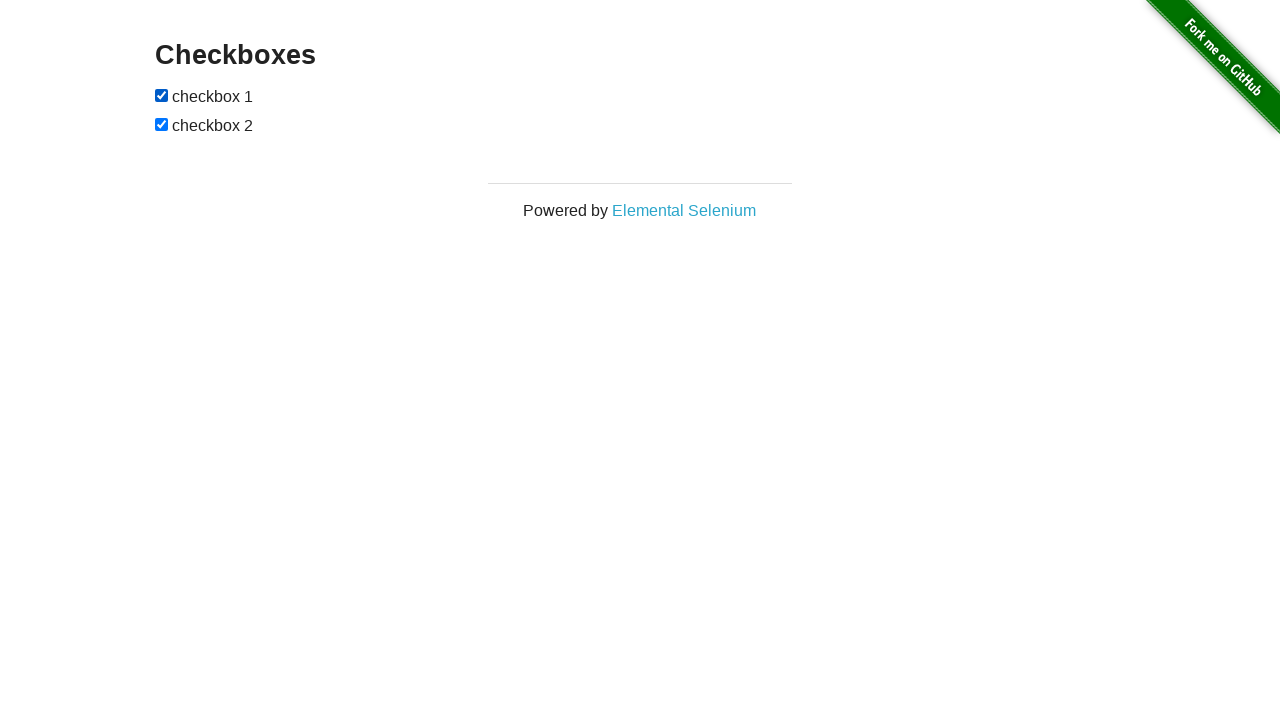

Verified first checkbox is selected
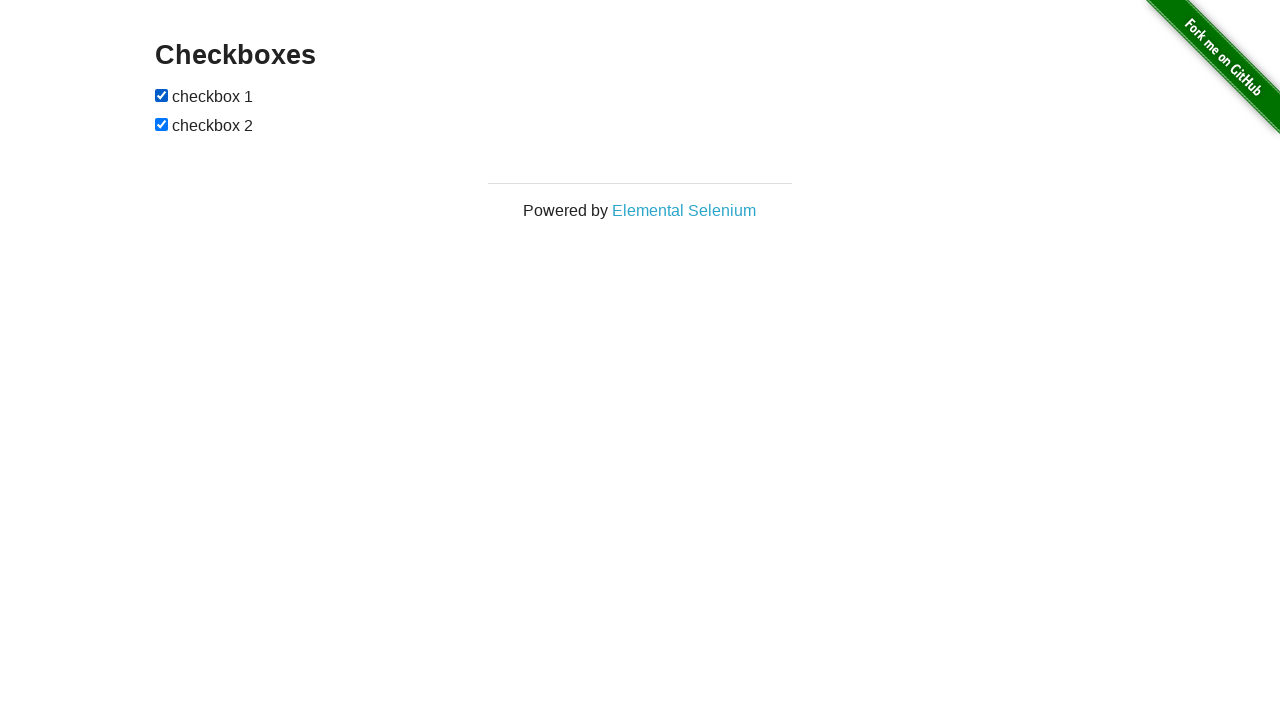

Verified second checkbox is selected
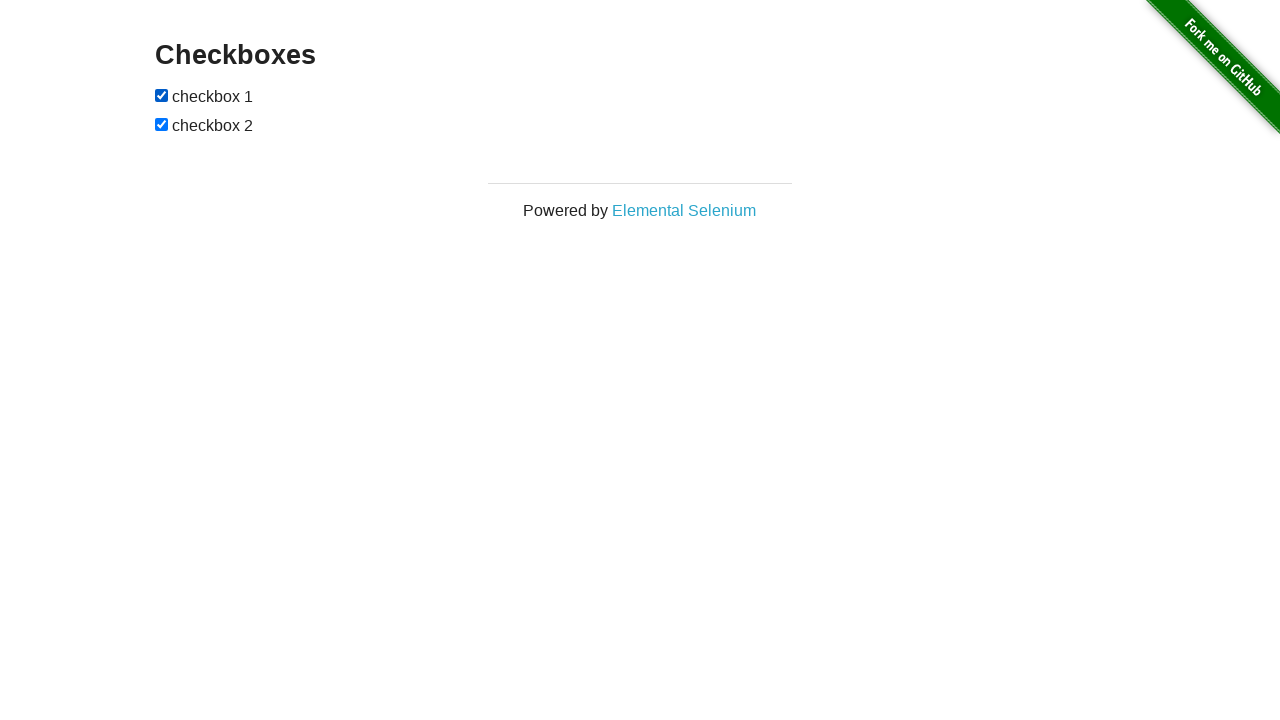

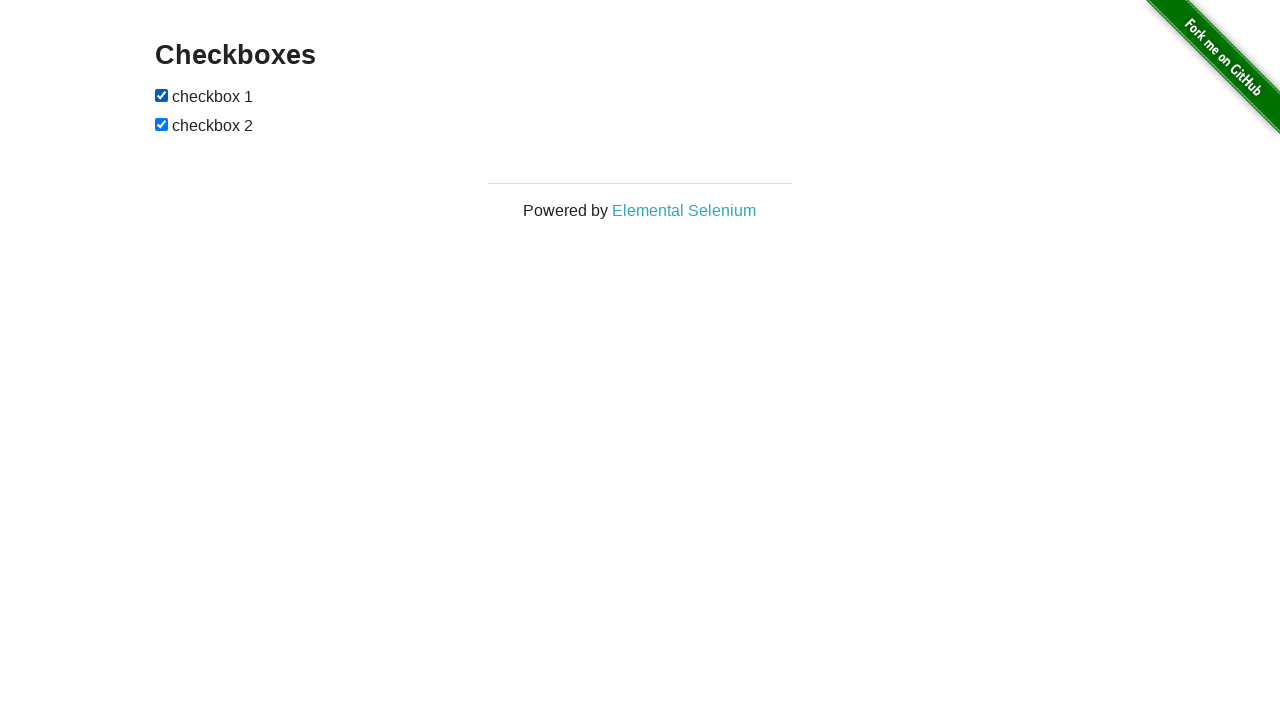